Tests filling the first name field in a registration form using absolute XPath

Starting URL: https://demoqa.com/automation-practice-form

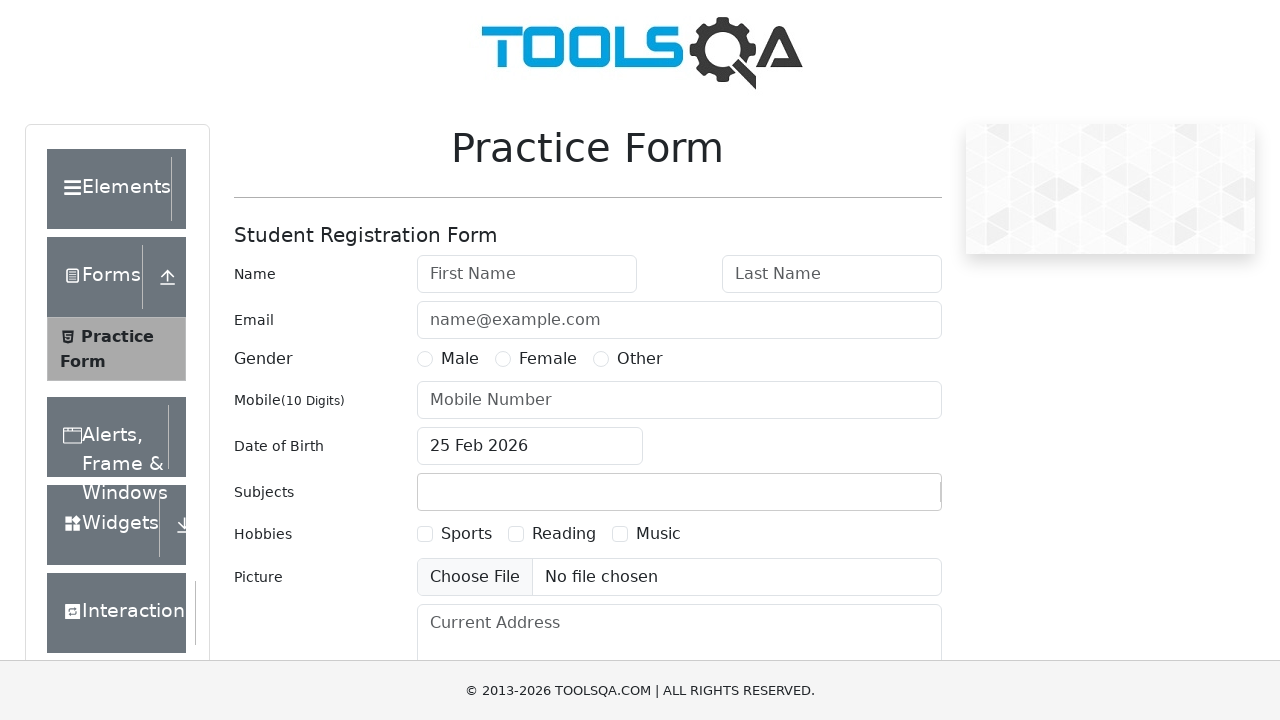

Filled first name field with 'John' using absolute XPath in registration form on input#firstName
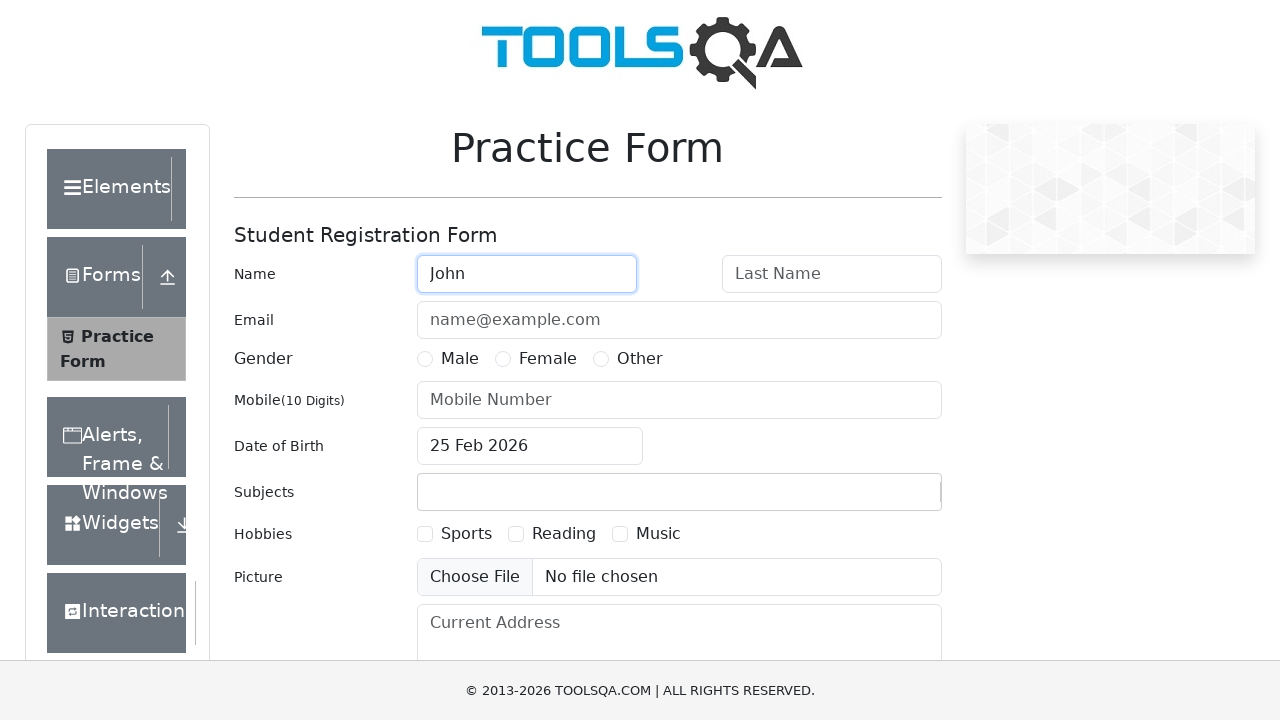

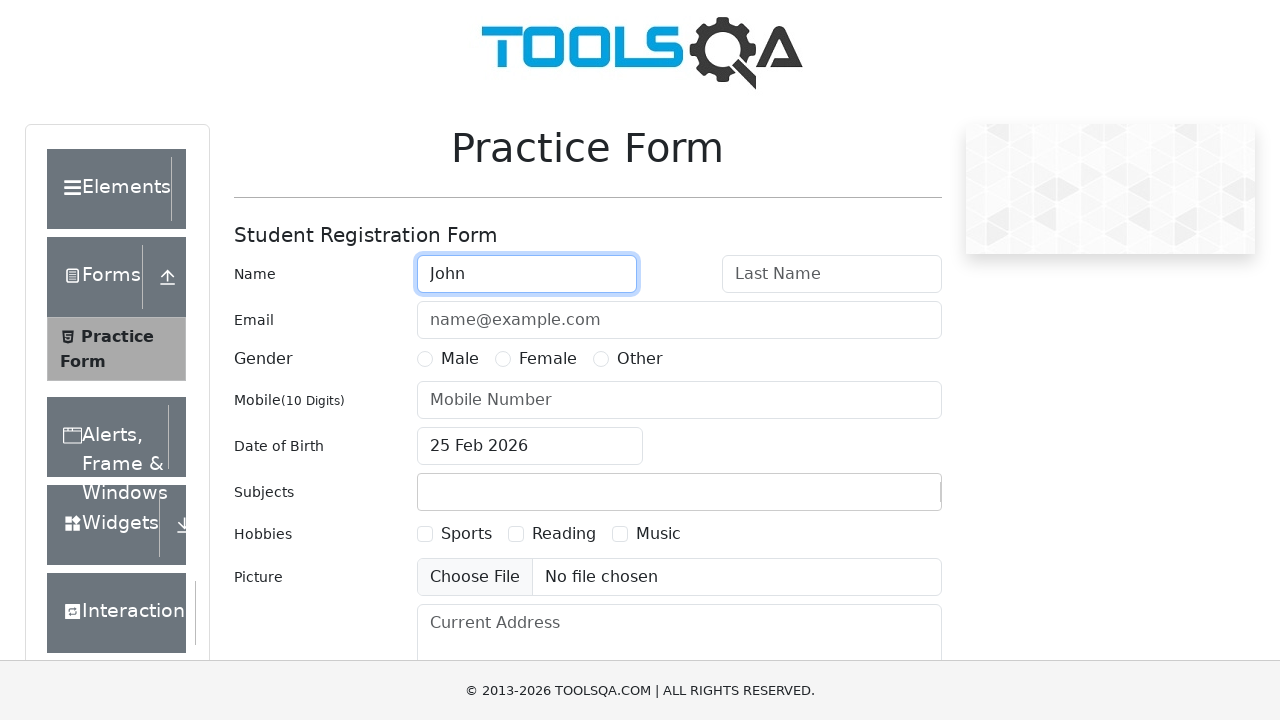